Tests adding a product to cart and attempting checkout without being logged in

Starting URL: https://www.demoblaze.com/index.html

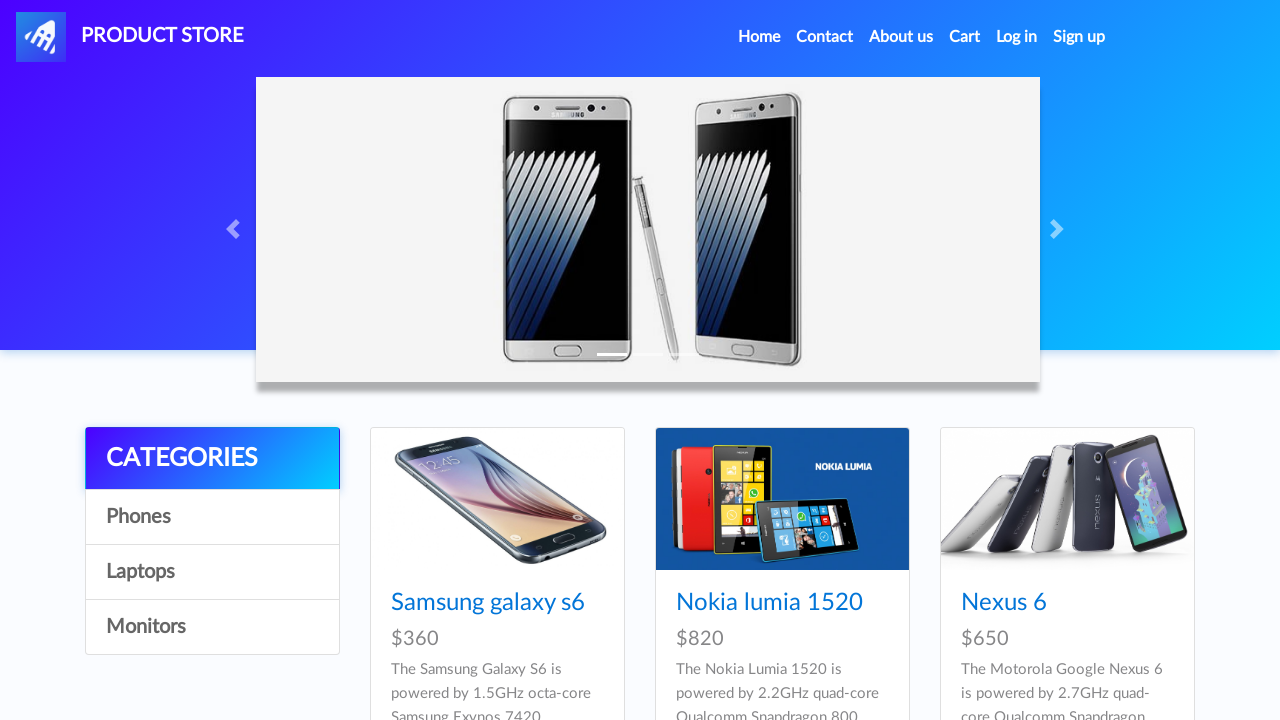

Clicked on Monitors category at (212, 627) on a:has-text('Monitors')
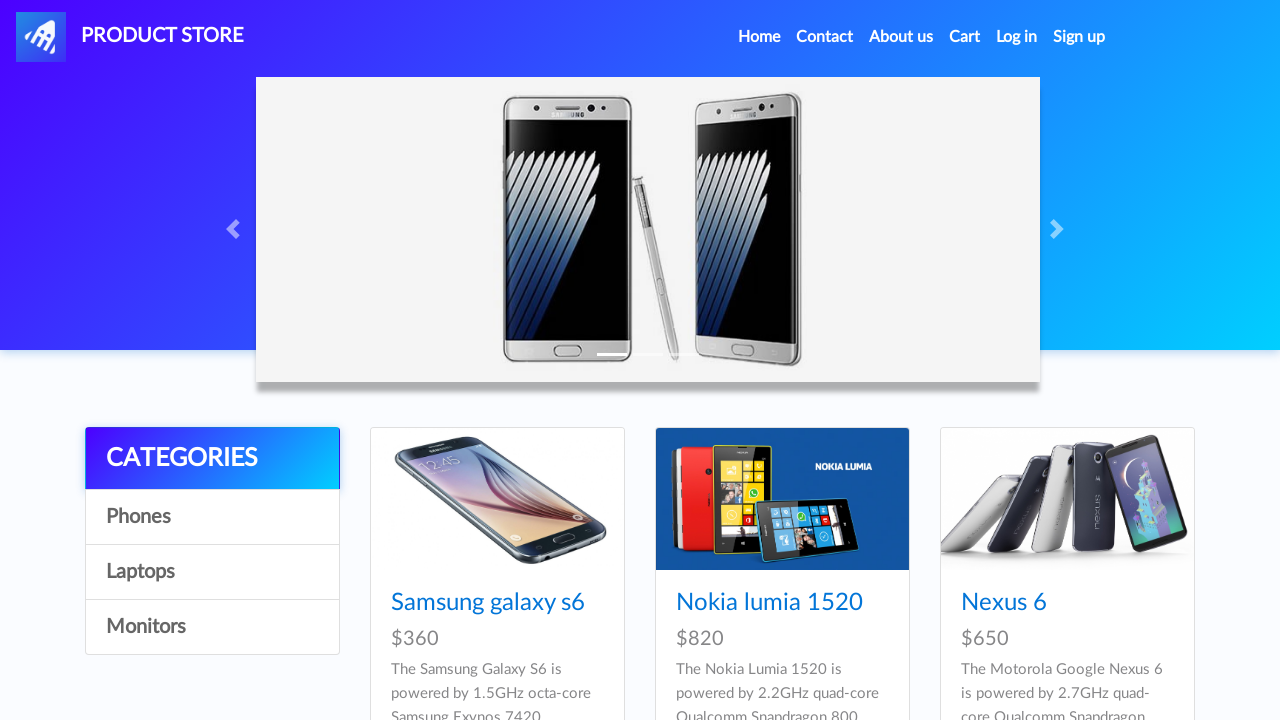

Product cards loaded in Monitors category
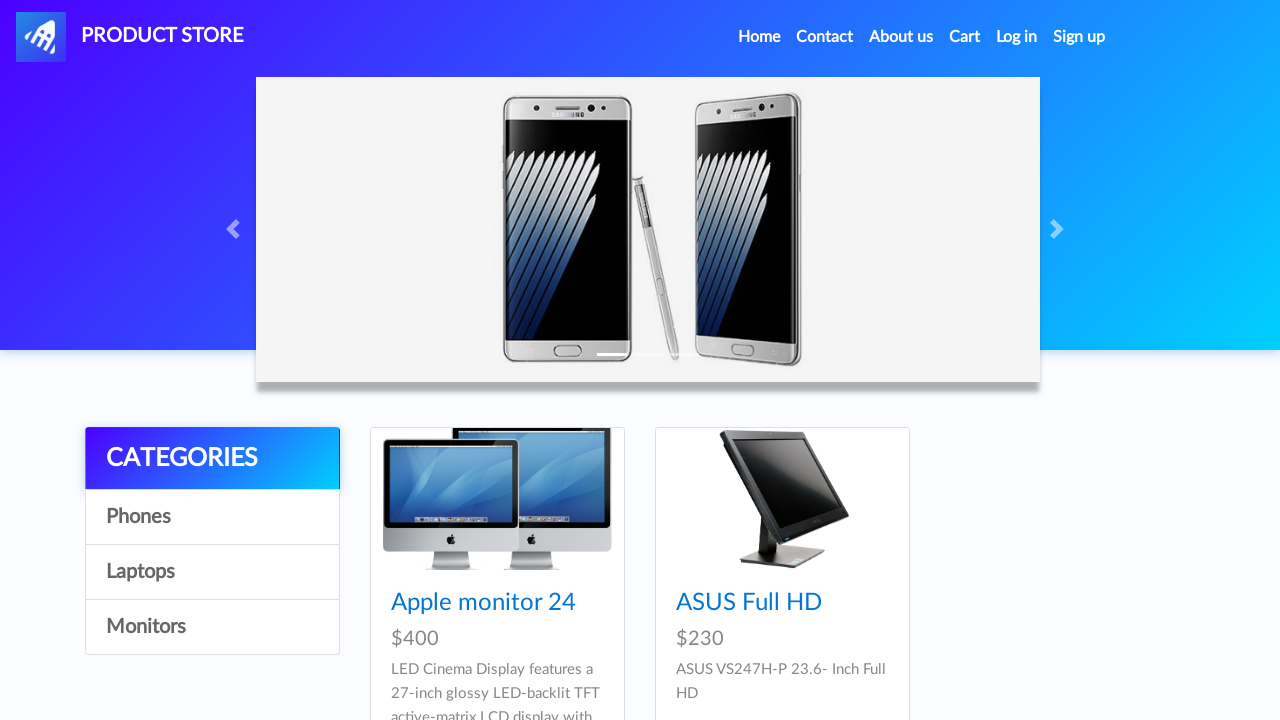

Clicked on Apple monitor product at (484, 603) on a:has-text('Apple monitor')
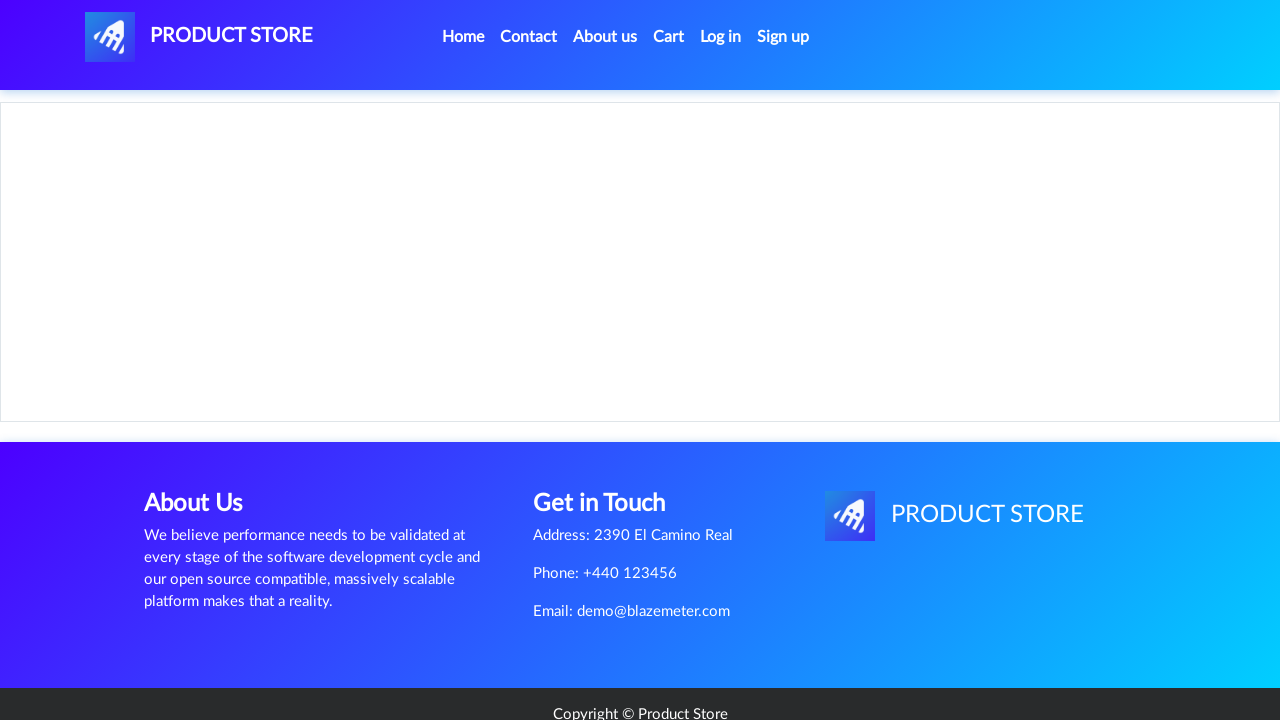

Product details page loaded
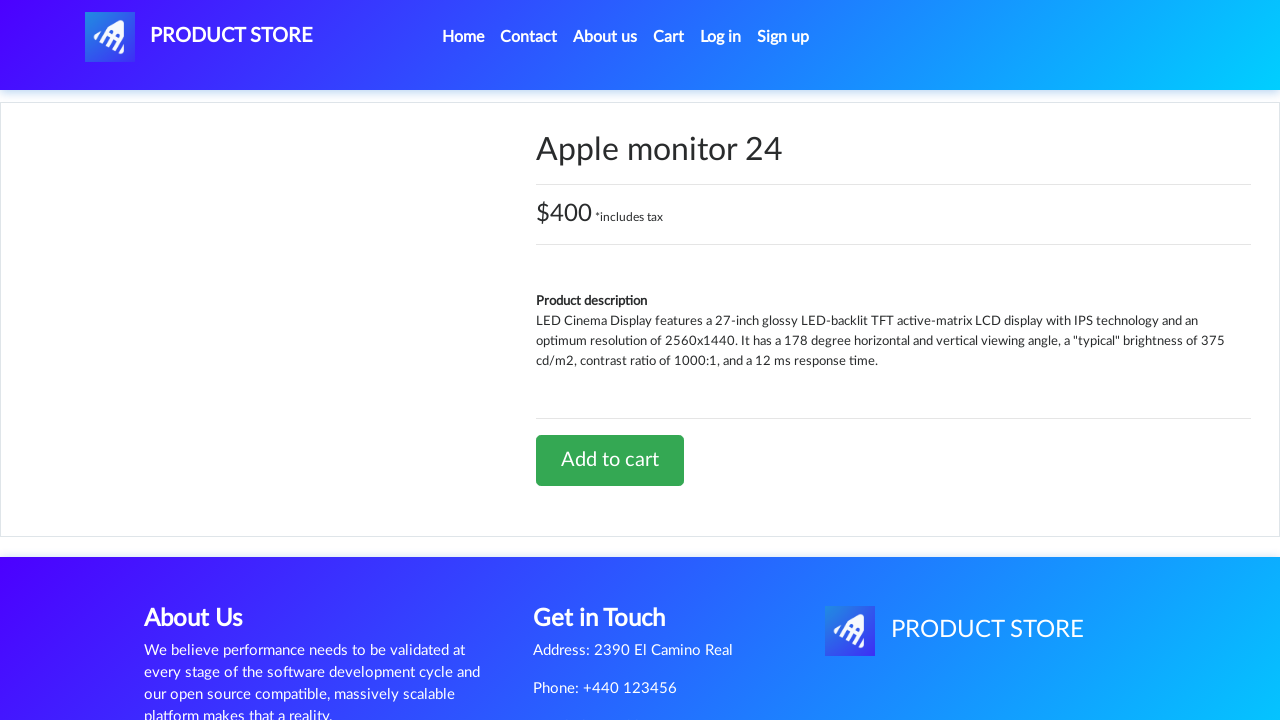

Clicked Add to cart button at (610, 460) on a.btn-success:has-text('Add to cart')
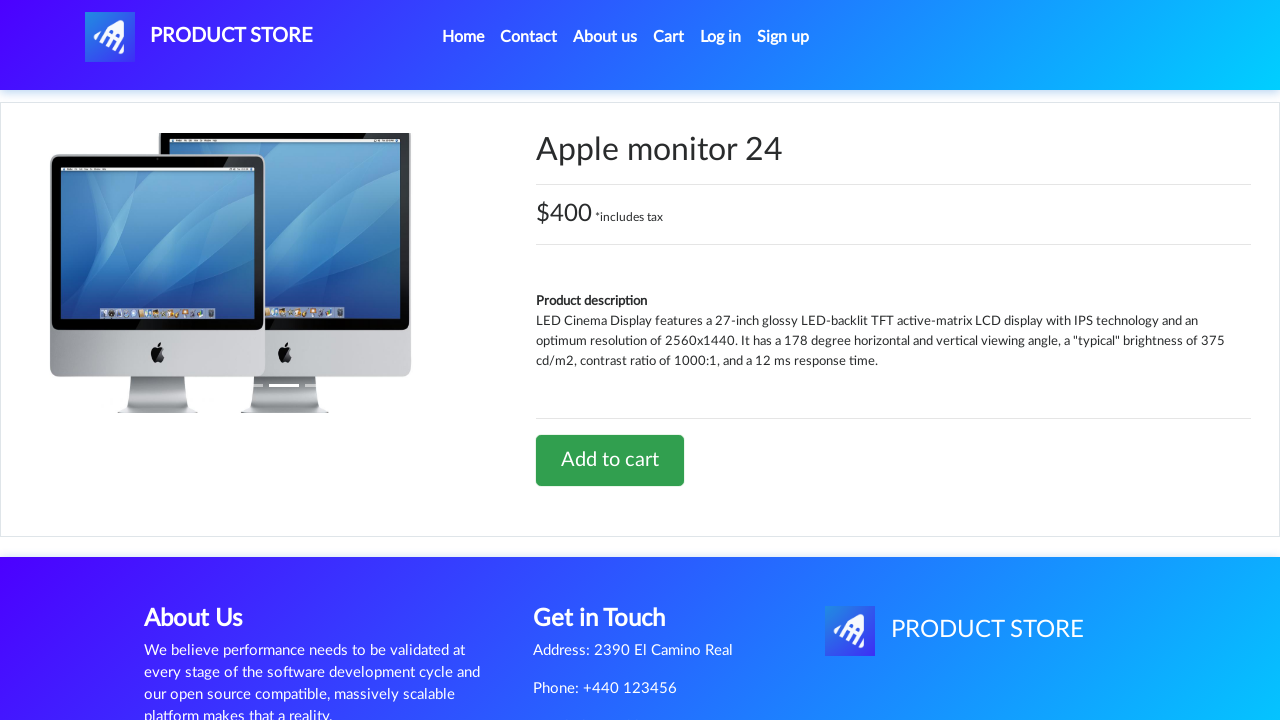

Waited for cart action to process
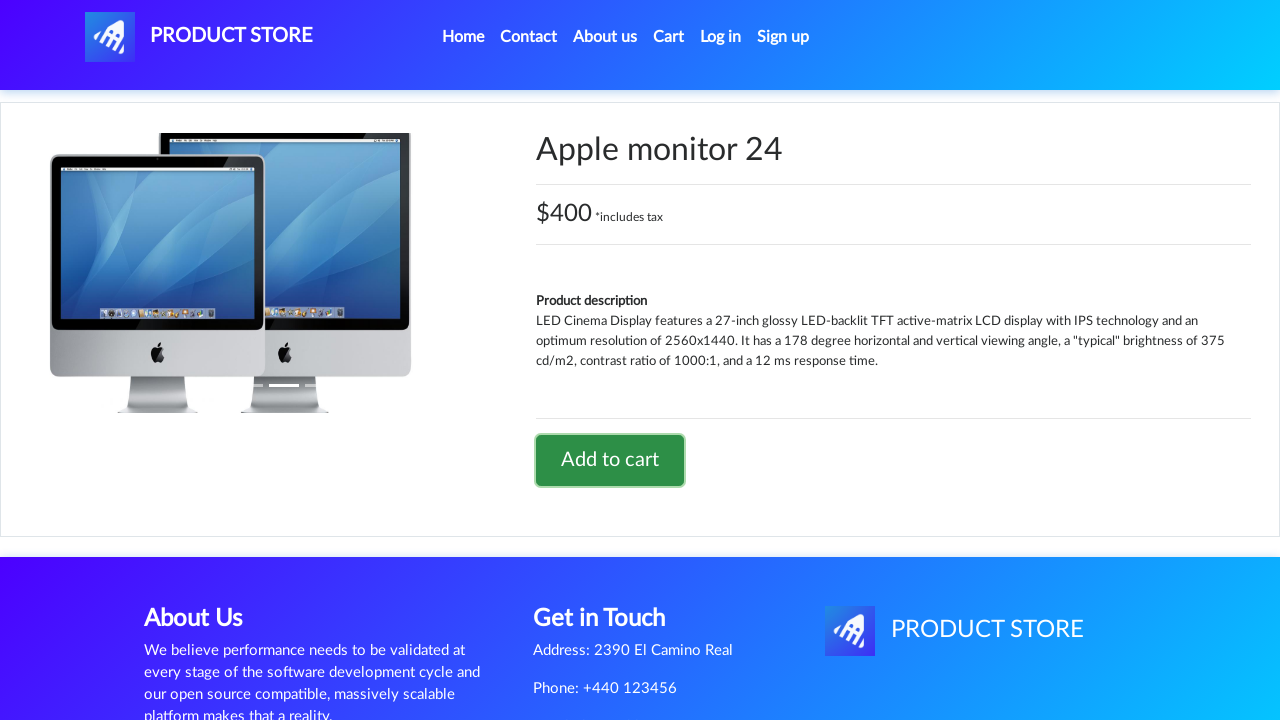

Set up dialog handler to accept alerts
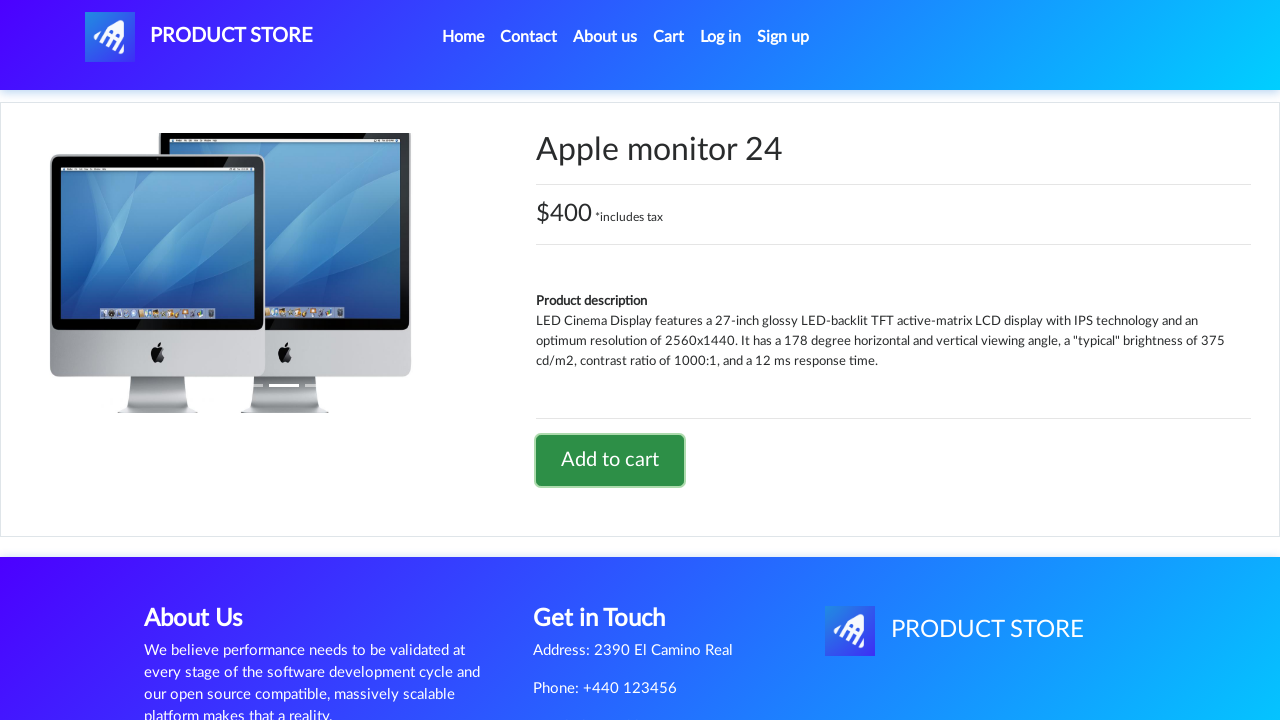

Clicked on cart button to view cart at (669, 37) on a#cartur
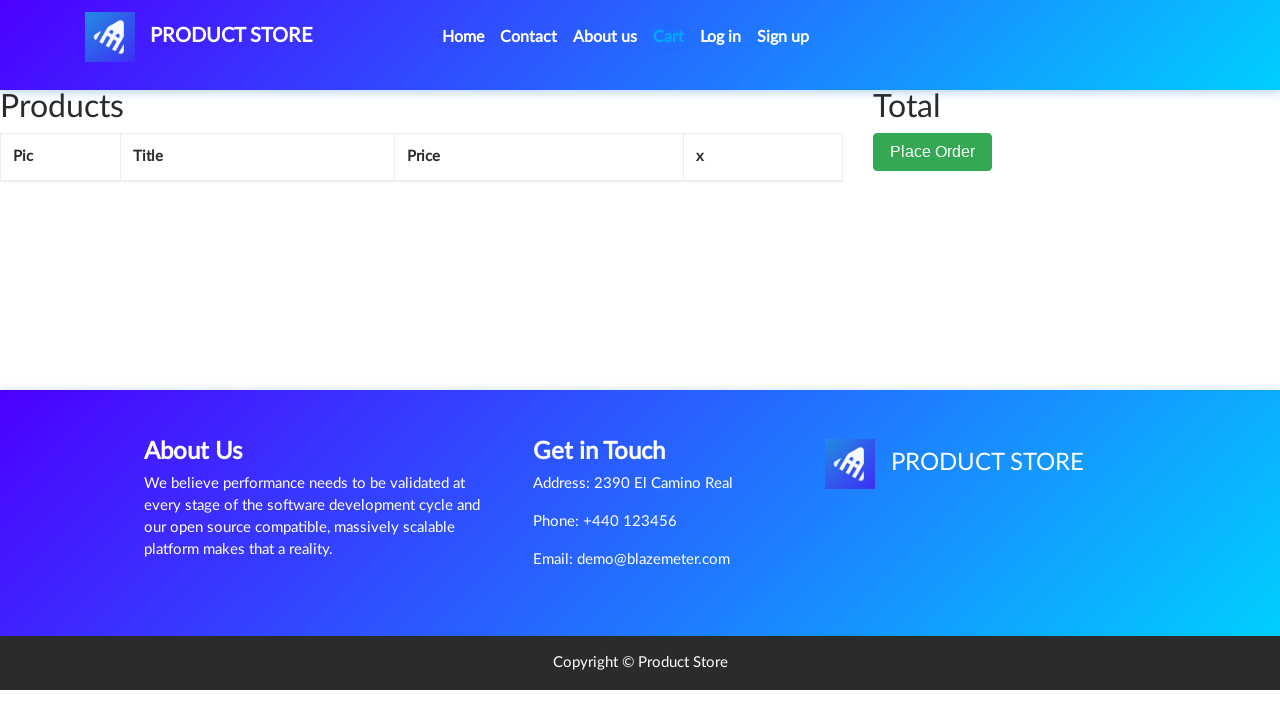

Cart page loaded with product
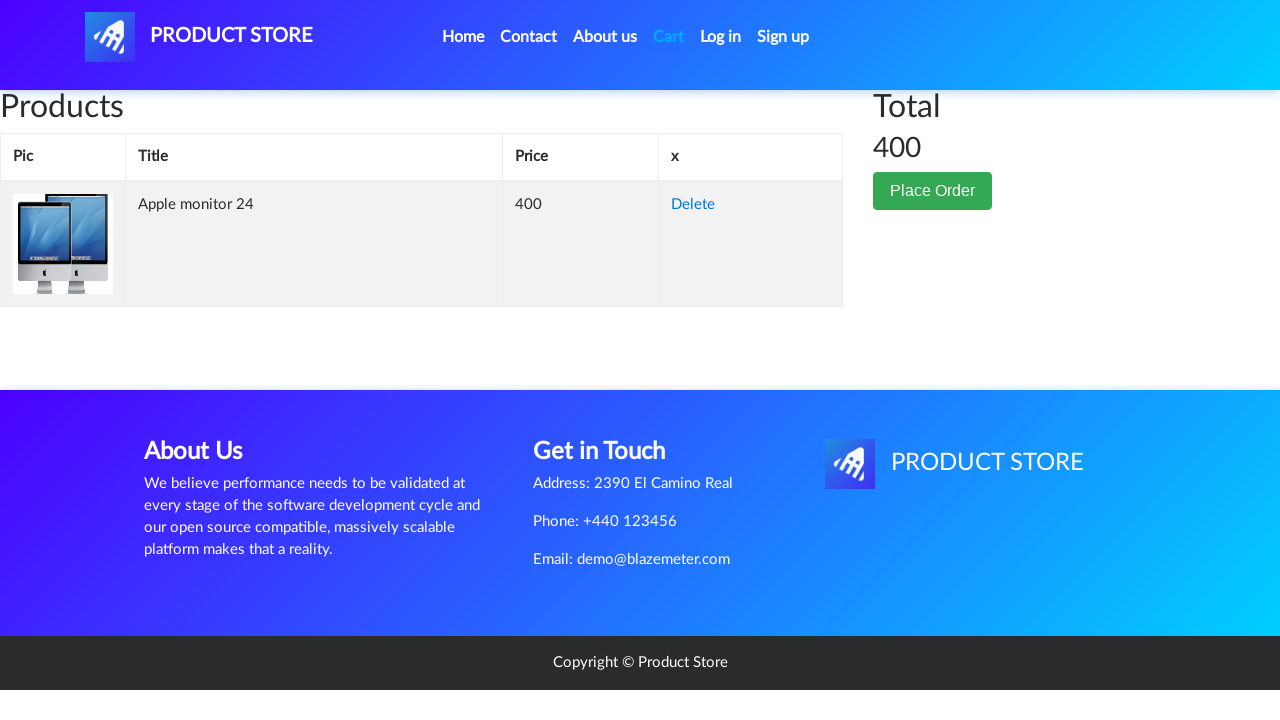

Clicked Place Order button at (933, 191) on button:has-text('Place Order')
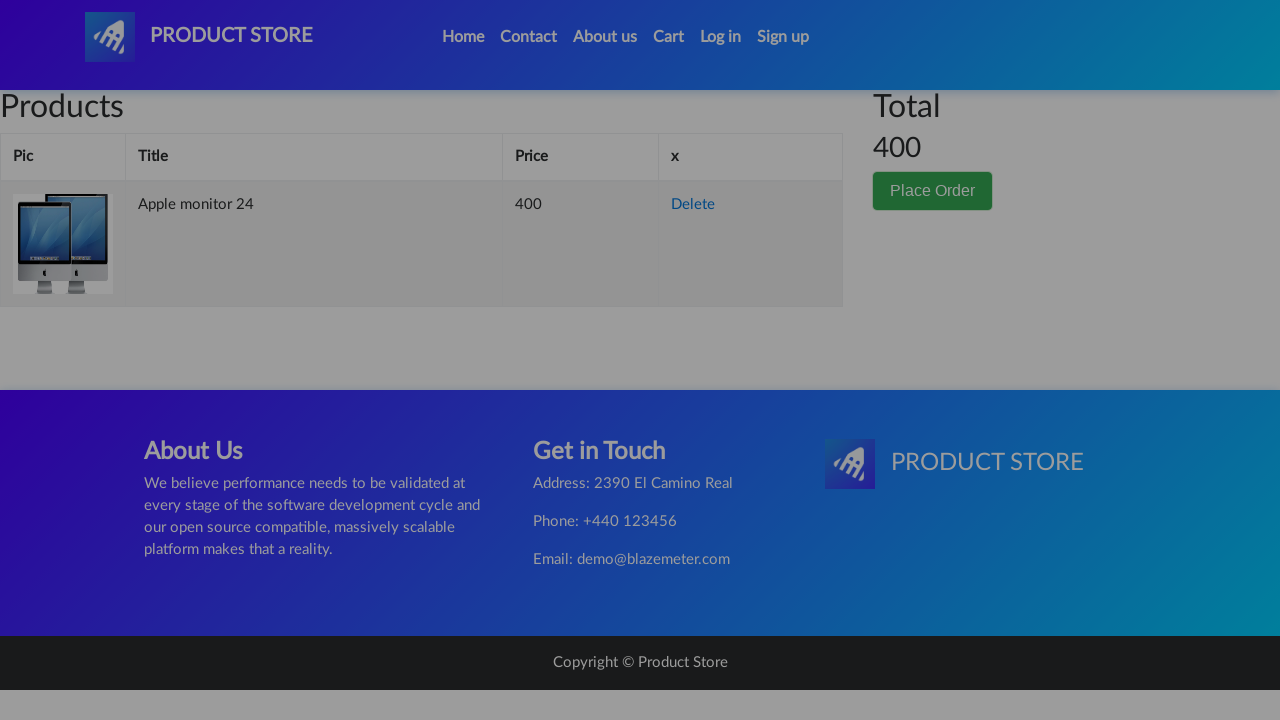

Order modal dialog appeared
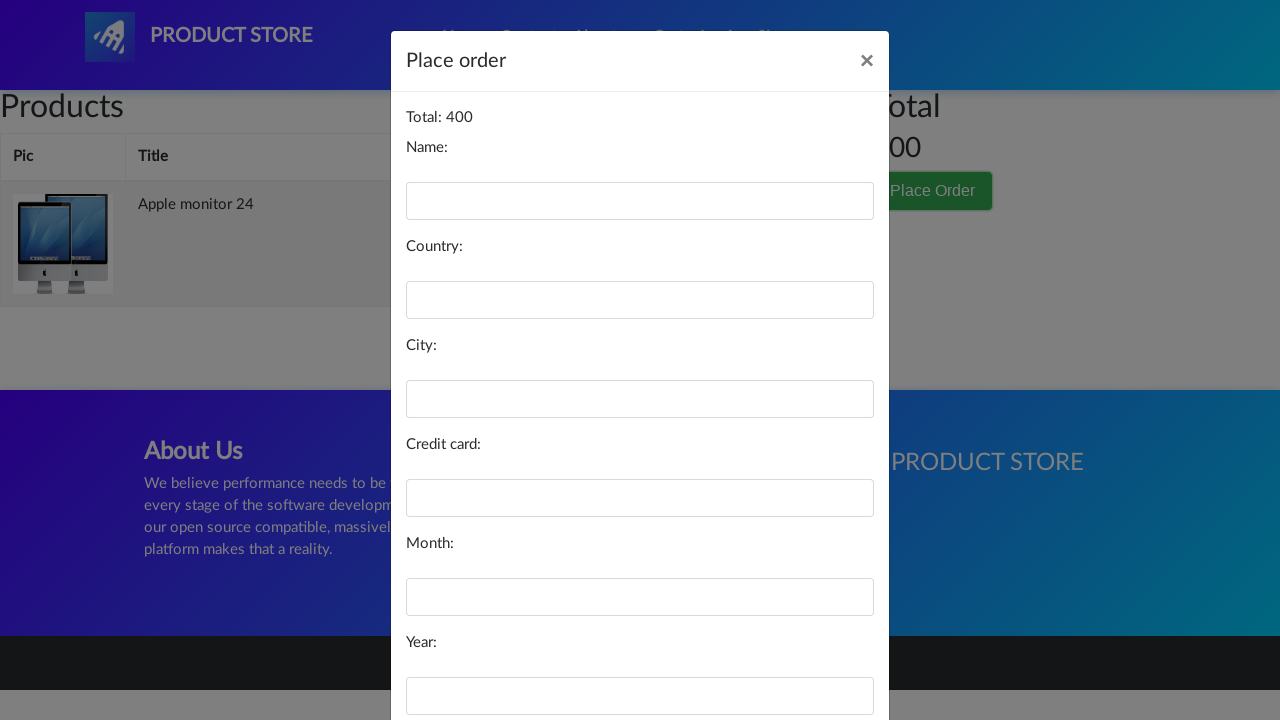

Filled name field with 'Amandeep Singh' on #name
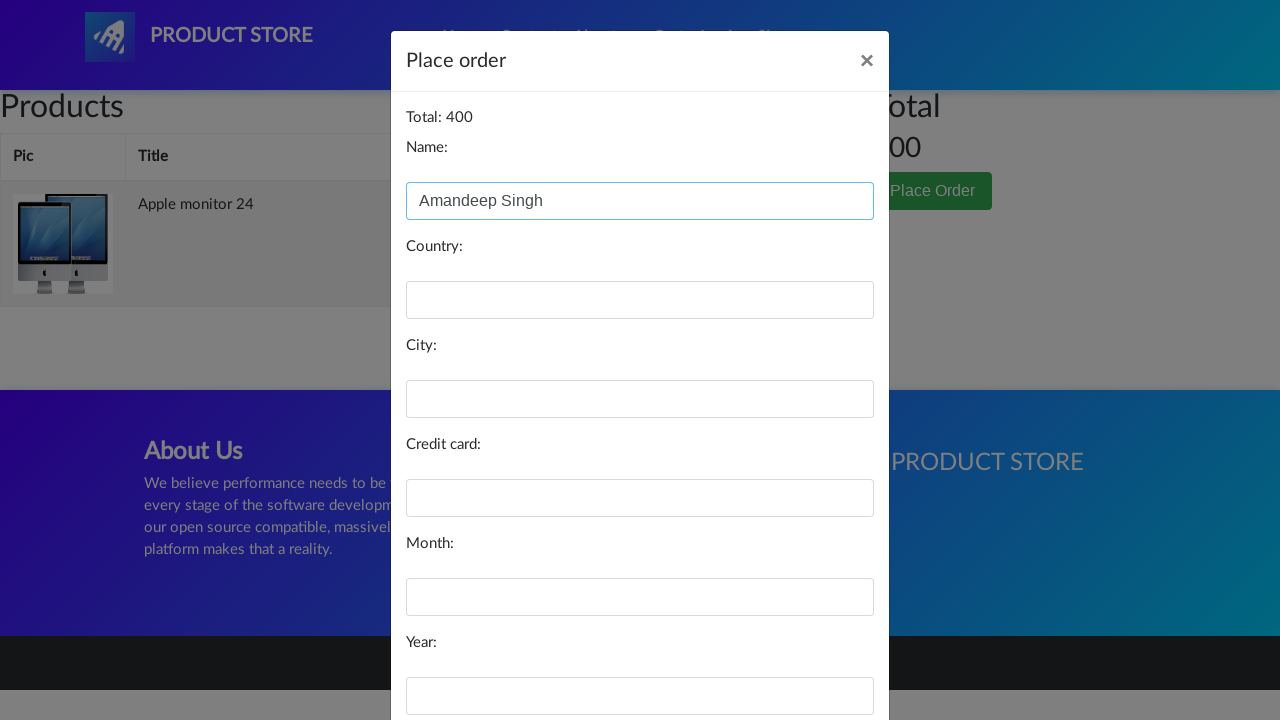

Filled country field with 'India' on #country
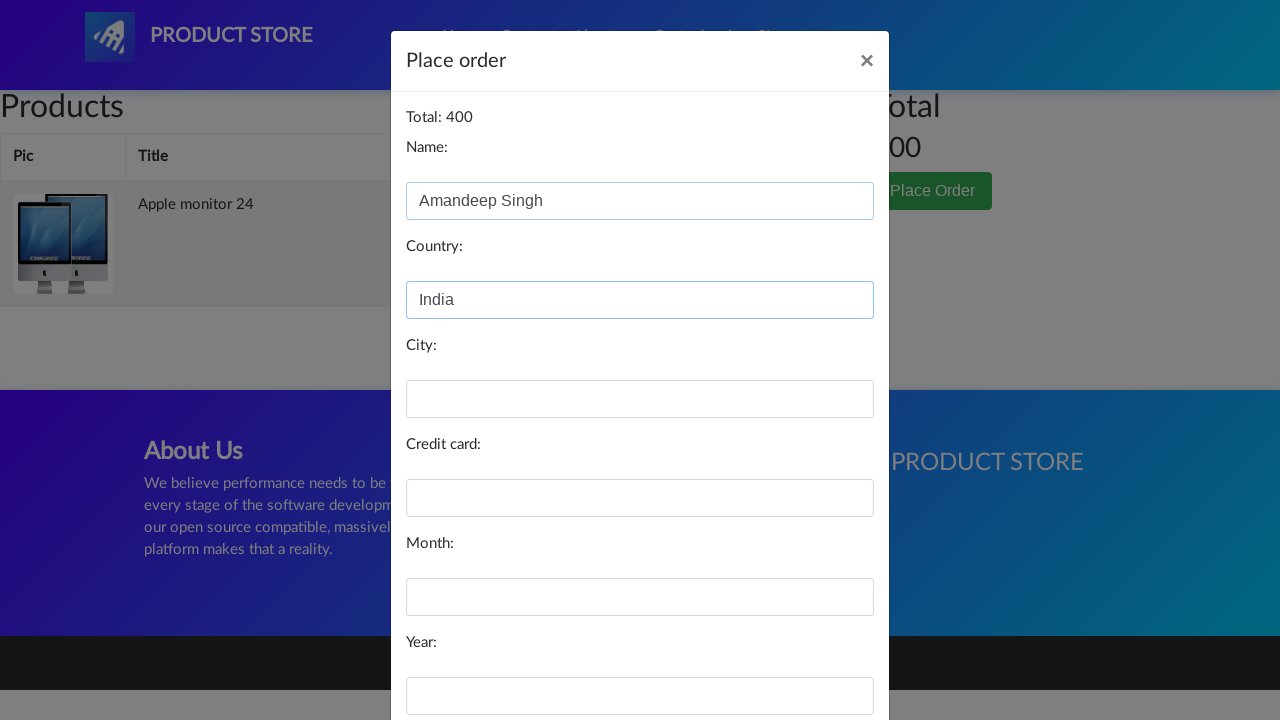

Filled city field with 'Kolkata' on #city
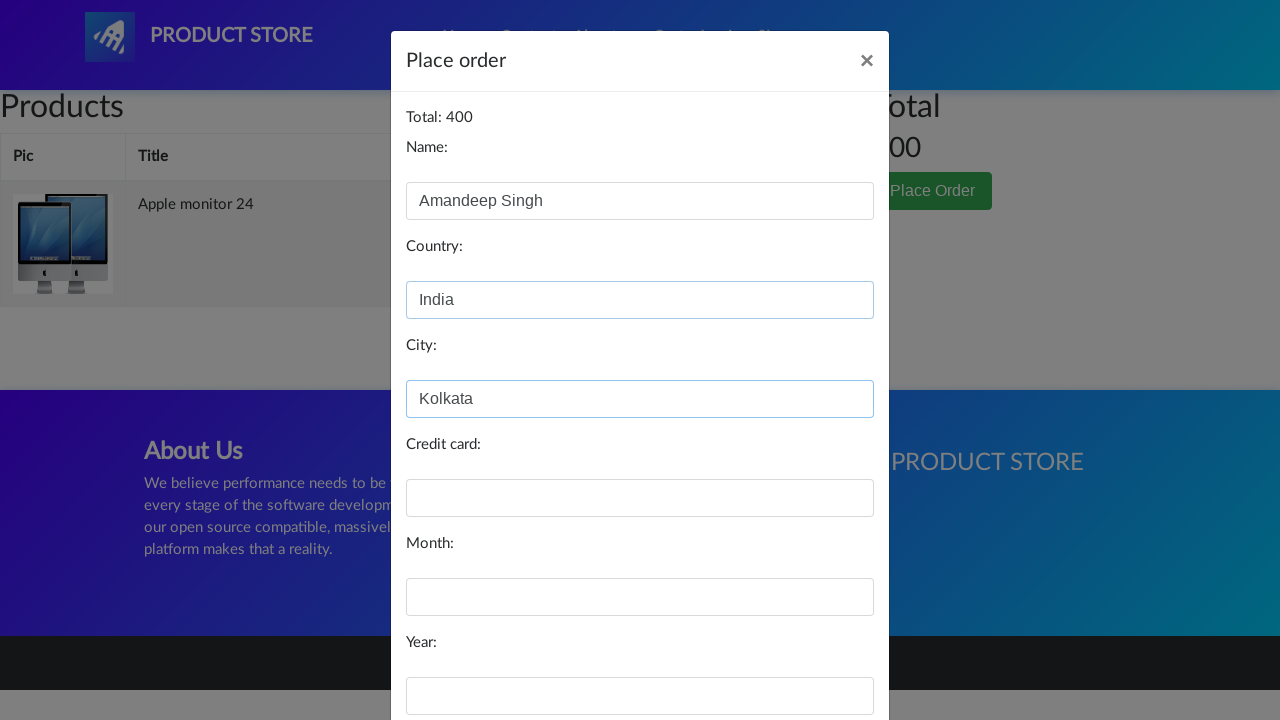

Filled card field with 'XXXX-XXXX-XXXX-2RTY' on #card
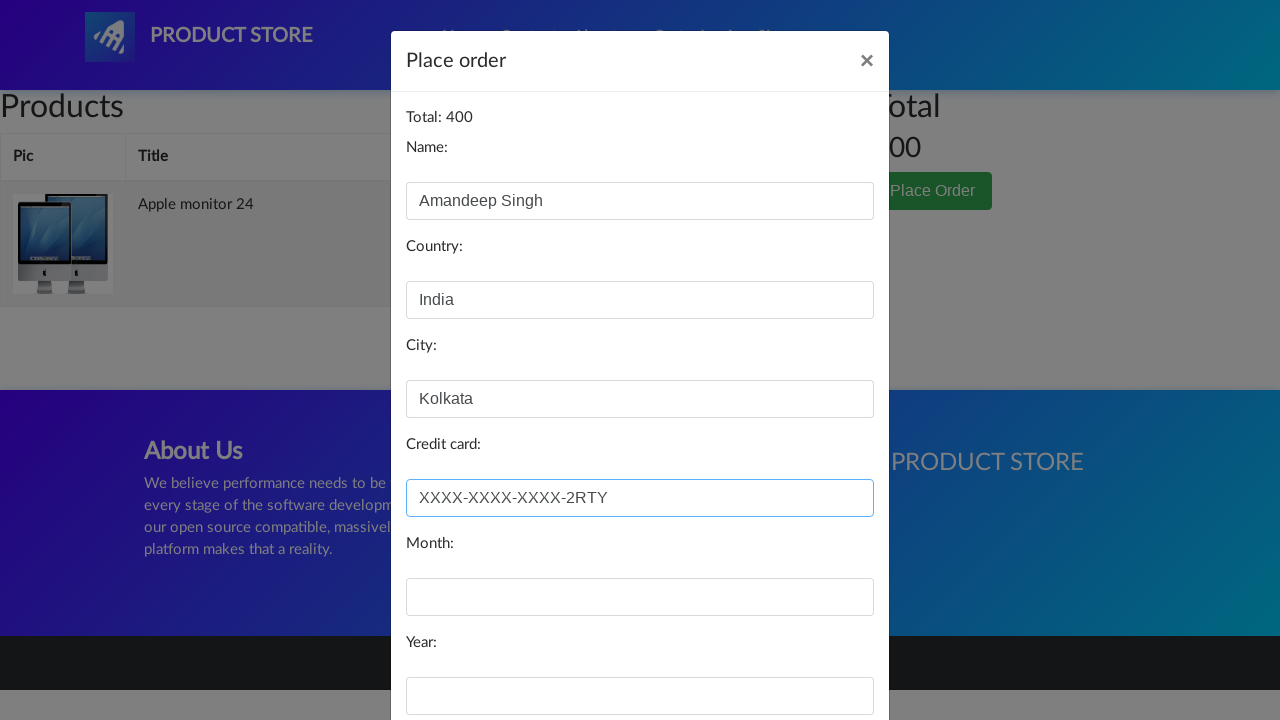

Filled month field with '12' on #month
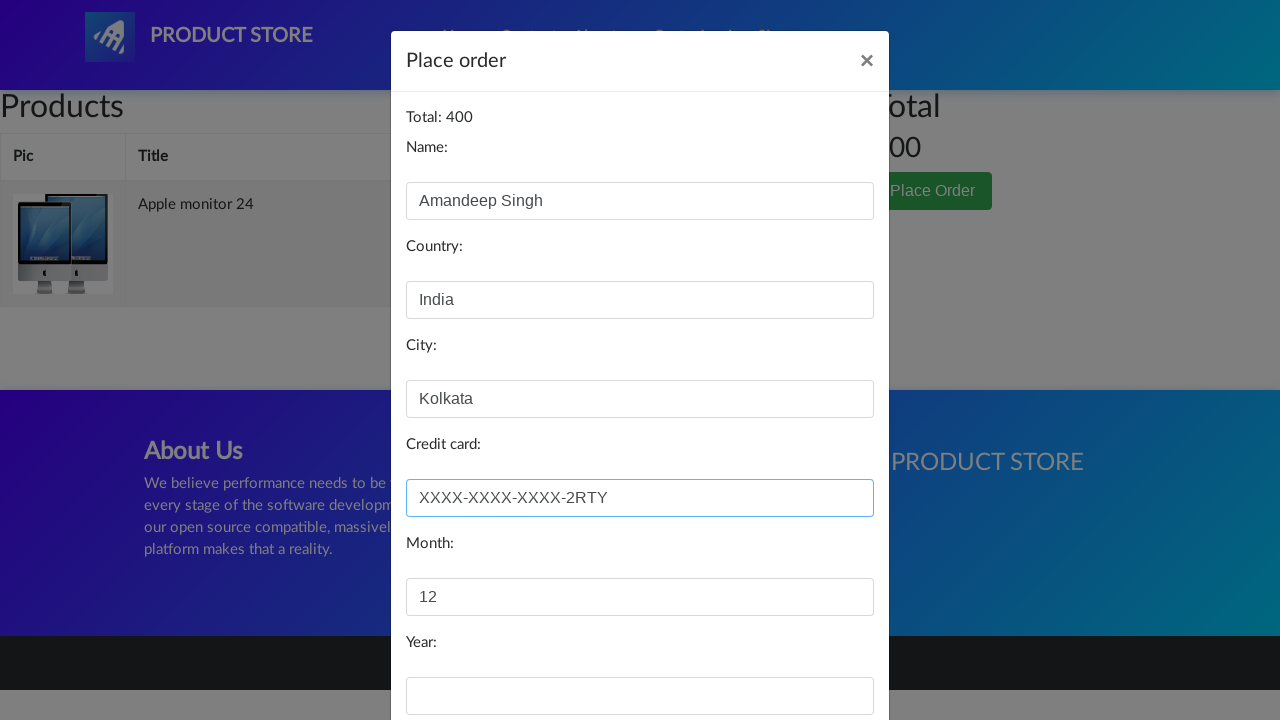

Filled year field with '2022' on #year
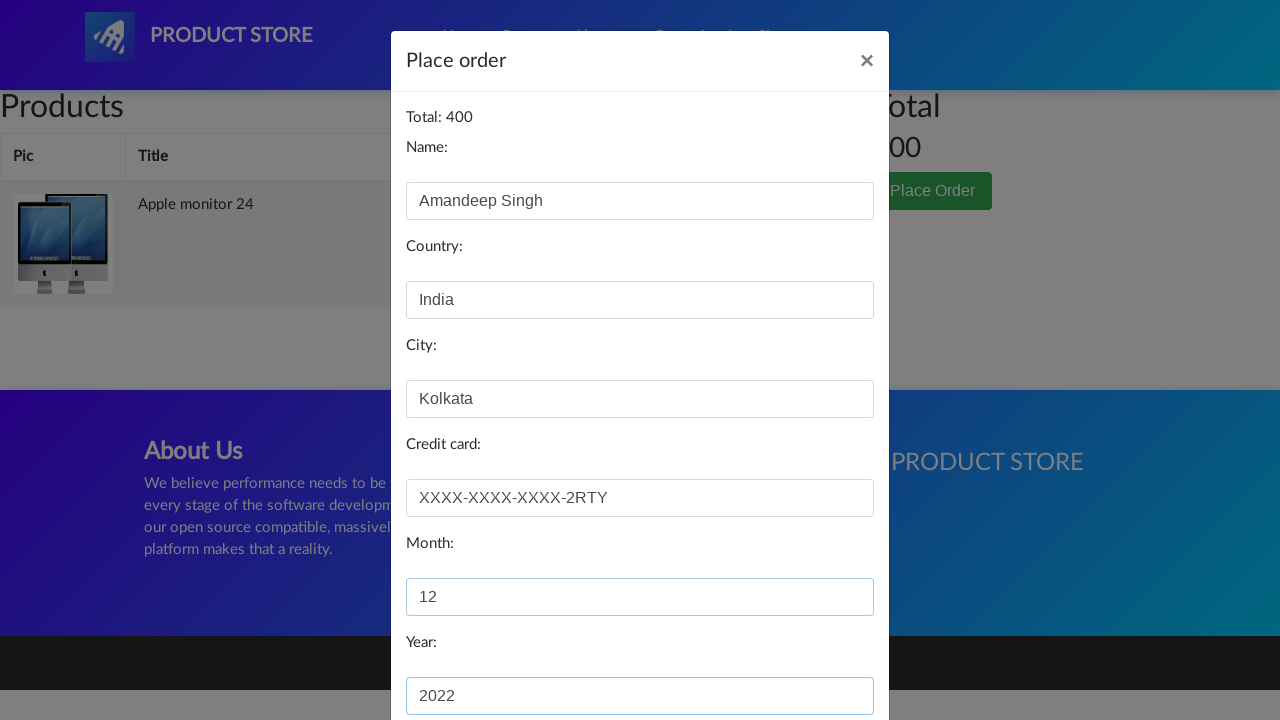

Clicked Purchase button to submit order without being logged in at (823, 655) on button:has-text('Purchase')
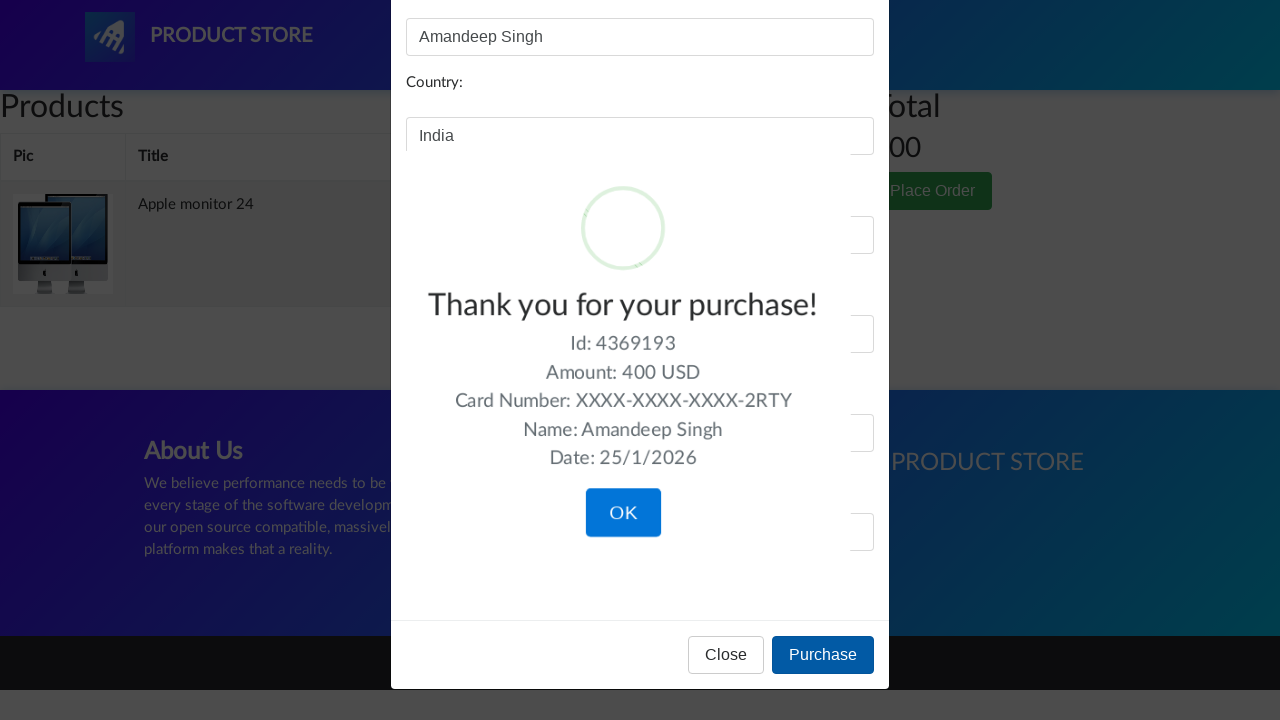

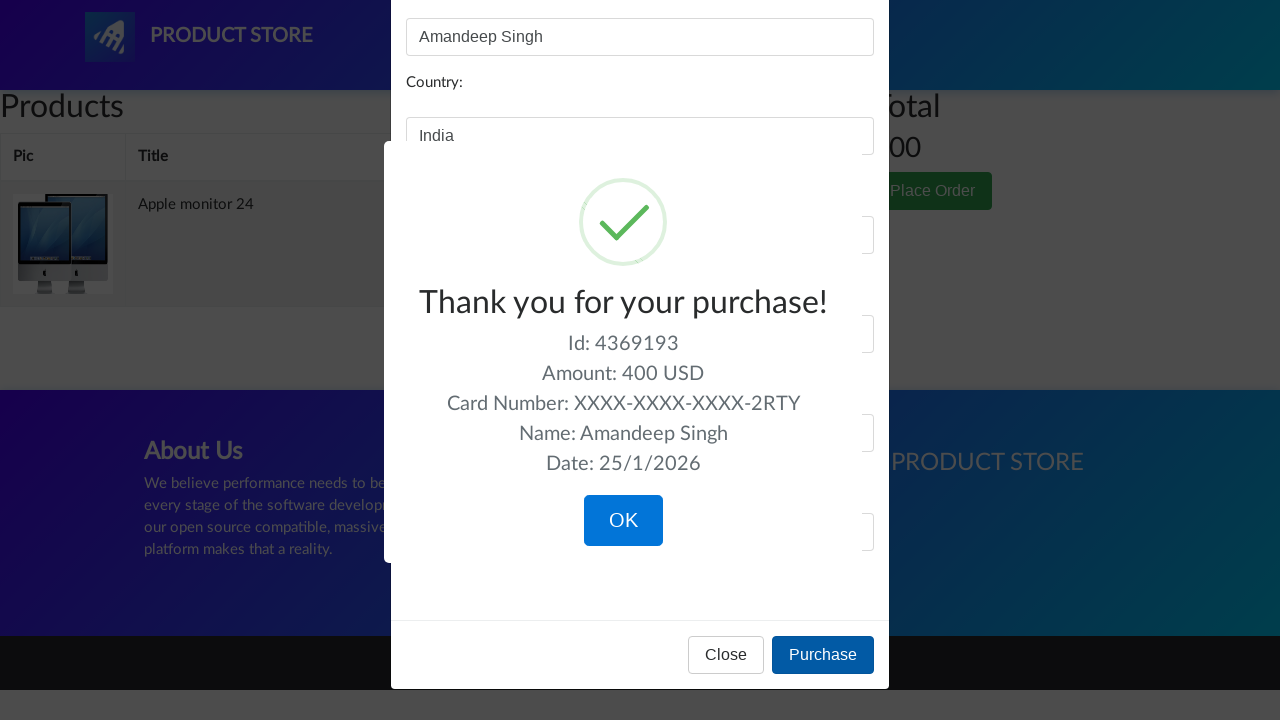